Tests iframe interaction on W3Schools TryIt editor by switching to an iframe, clicking a button inside it, then switching back to the main content and clicking a theme change link

Starting URL: https://www.w3schools.com/js/tryit.asp?filename=tryjs_myfirst

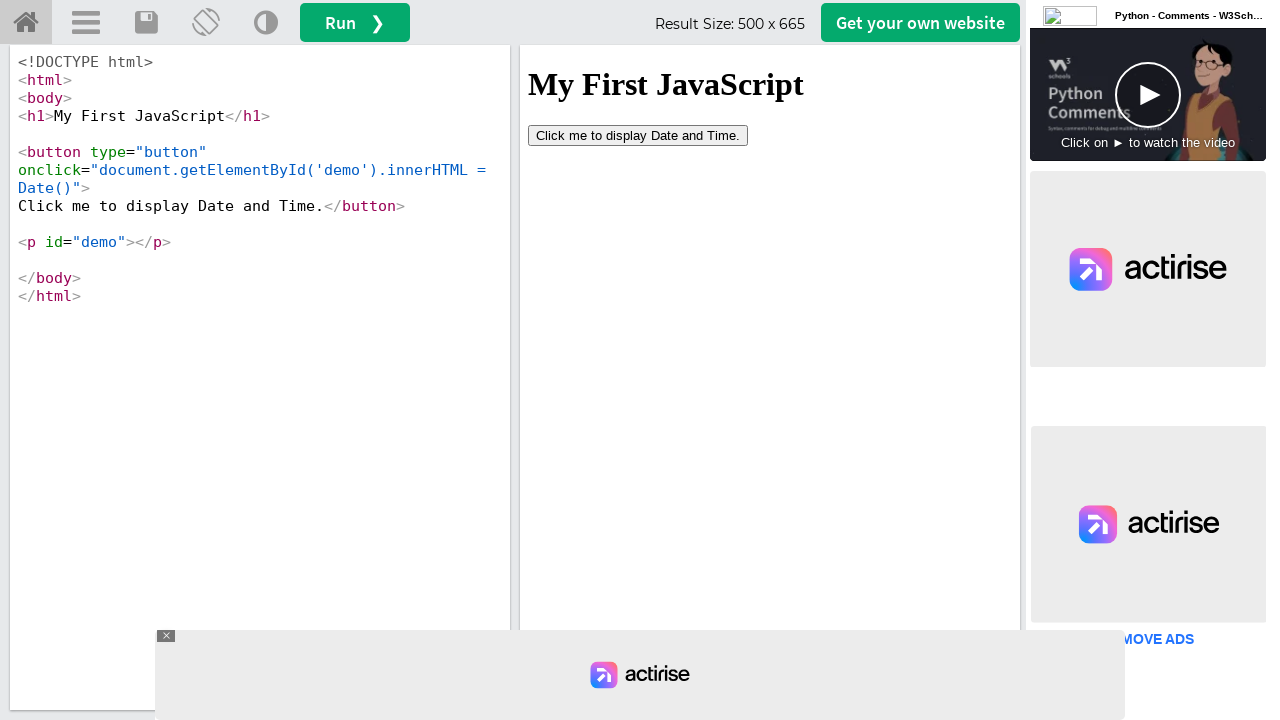

Located the iframeResult iframe
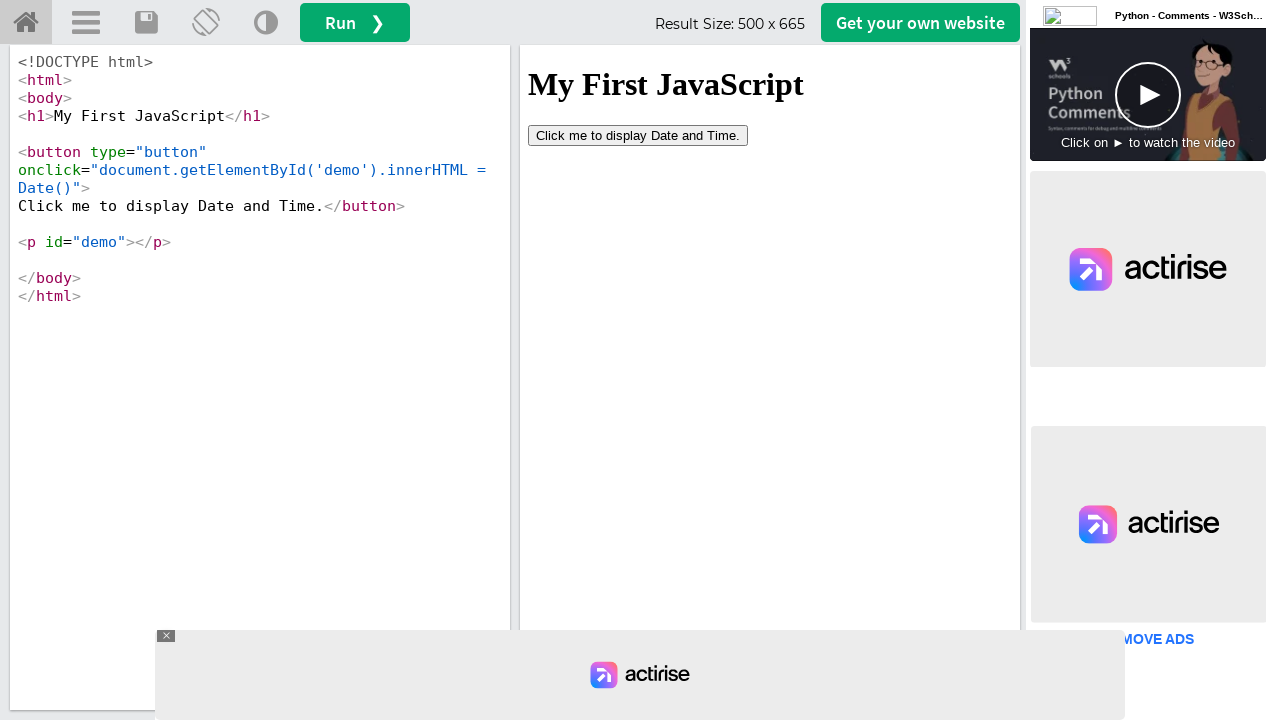

Clicked button inside iframe at (638, 135) on #iframeResult >> internal:control=enter-frame >> button[type='button']
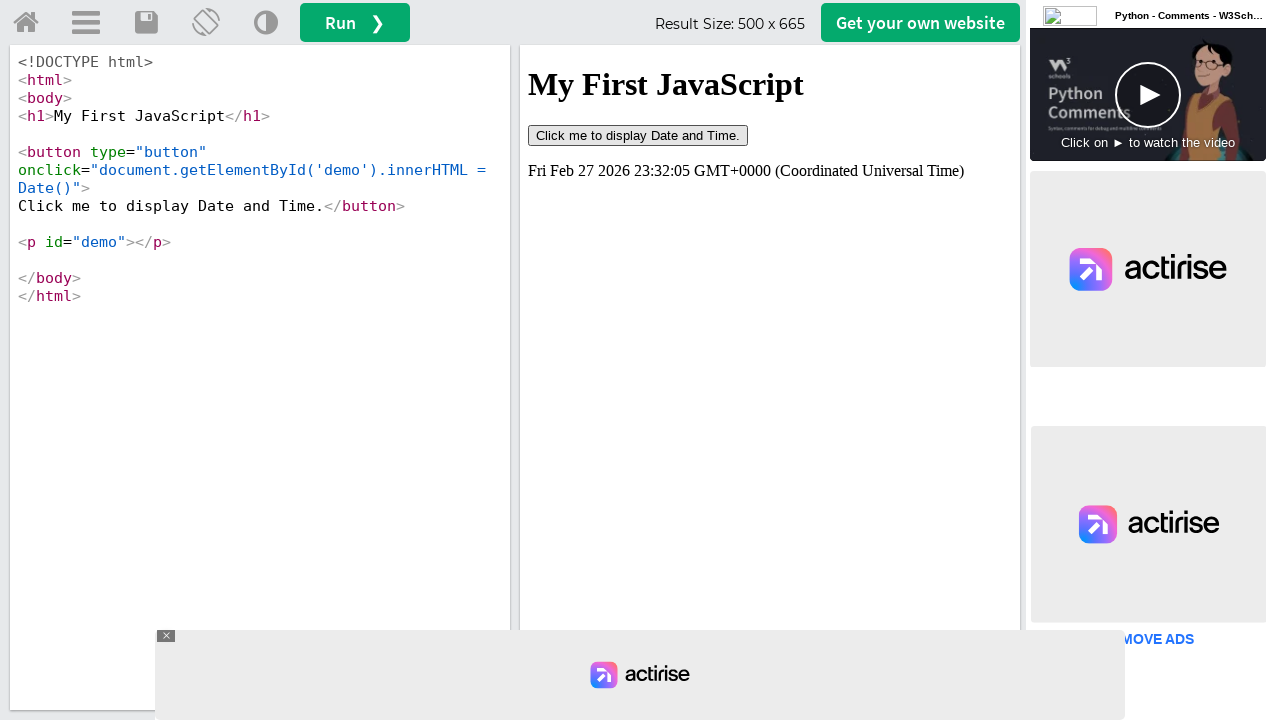

Clicked Change Theme link in main content at (266, 23) on (//a[@title='Change Theme'])[1]
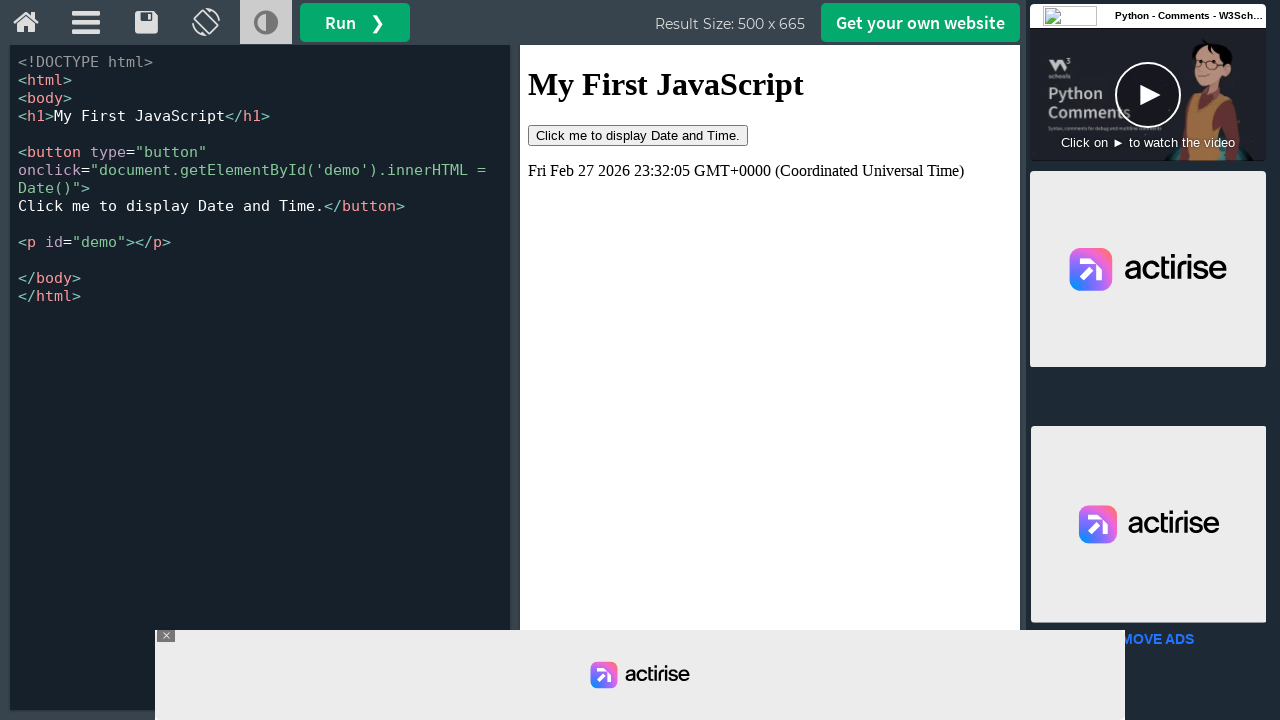

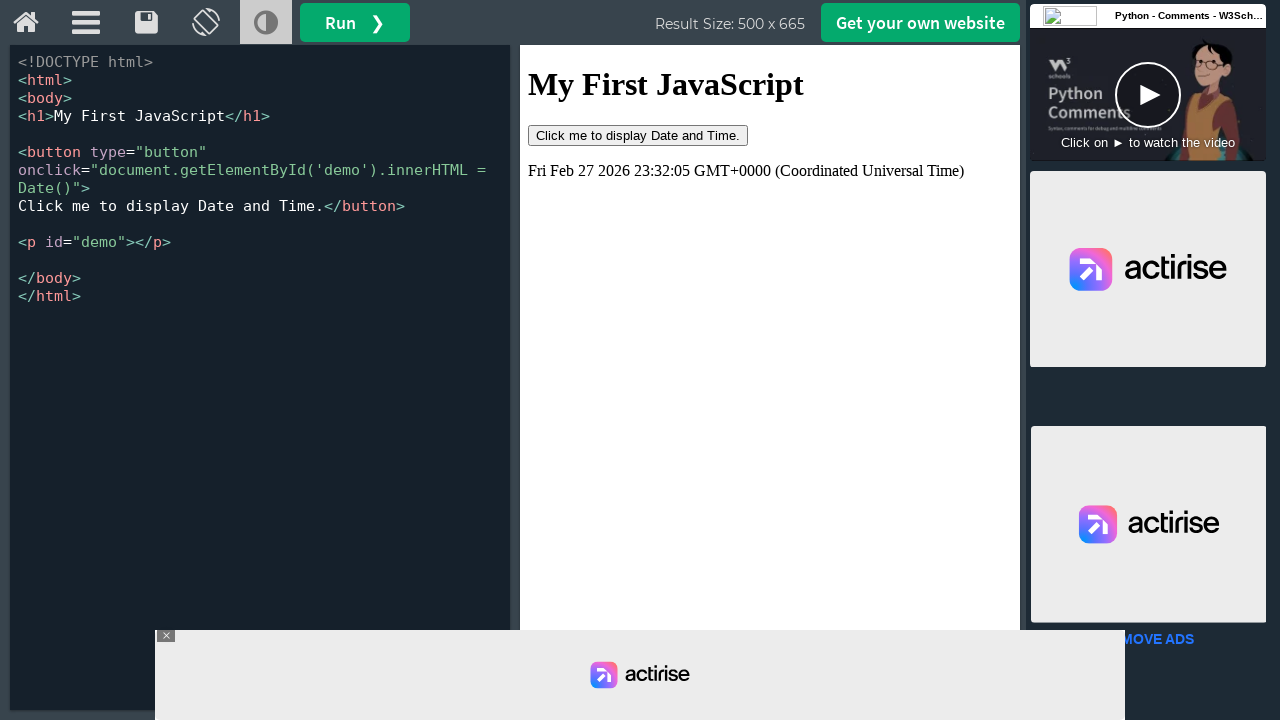